Tests locating elements by CSS selector and performing a search on Pluralsight

Starting URL: https://www.pluralsight.com/

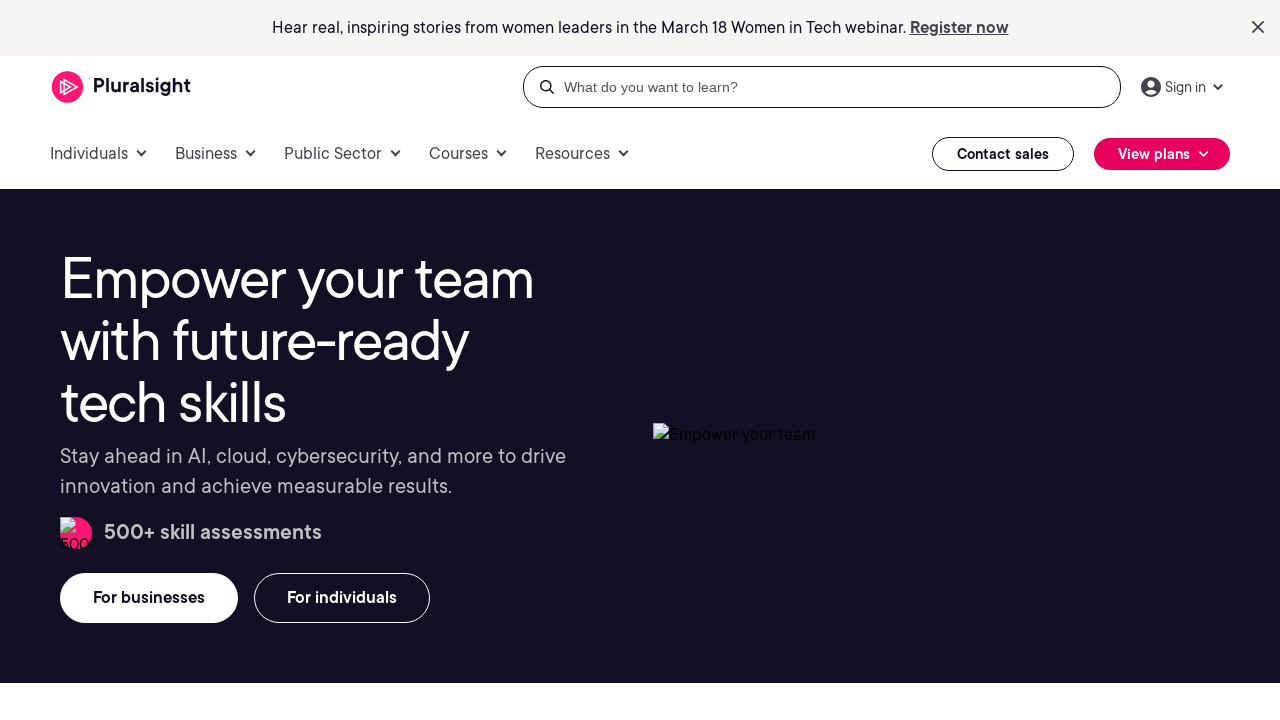

Located search input element by CSS selector 'input.header_search--input'
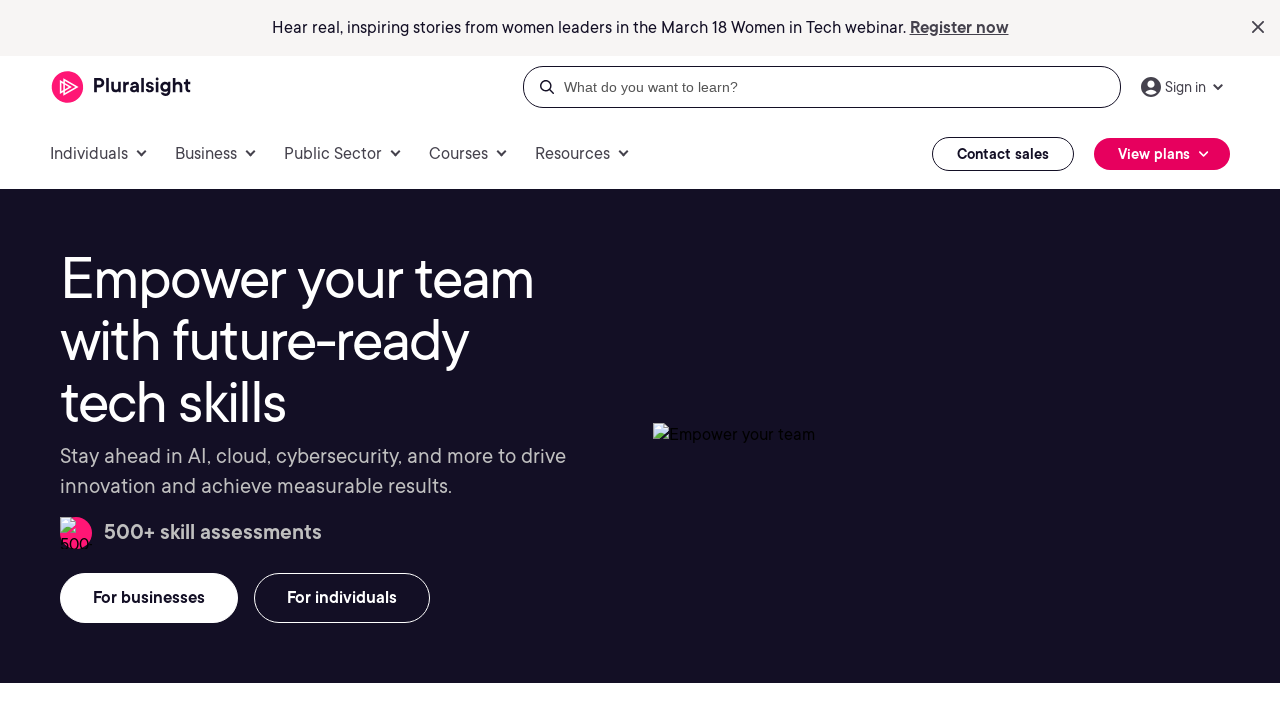

Cleared the search input field on input.header_search--input
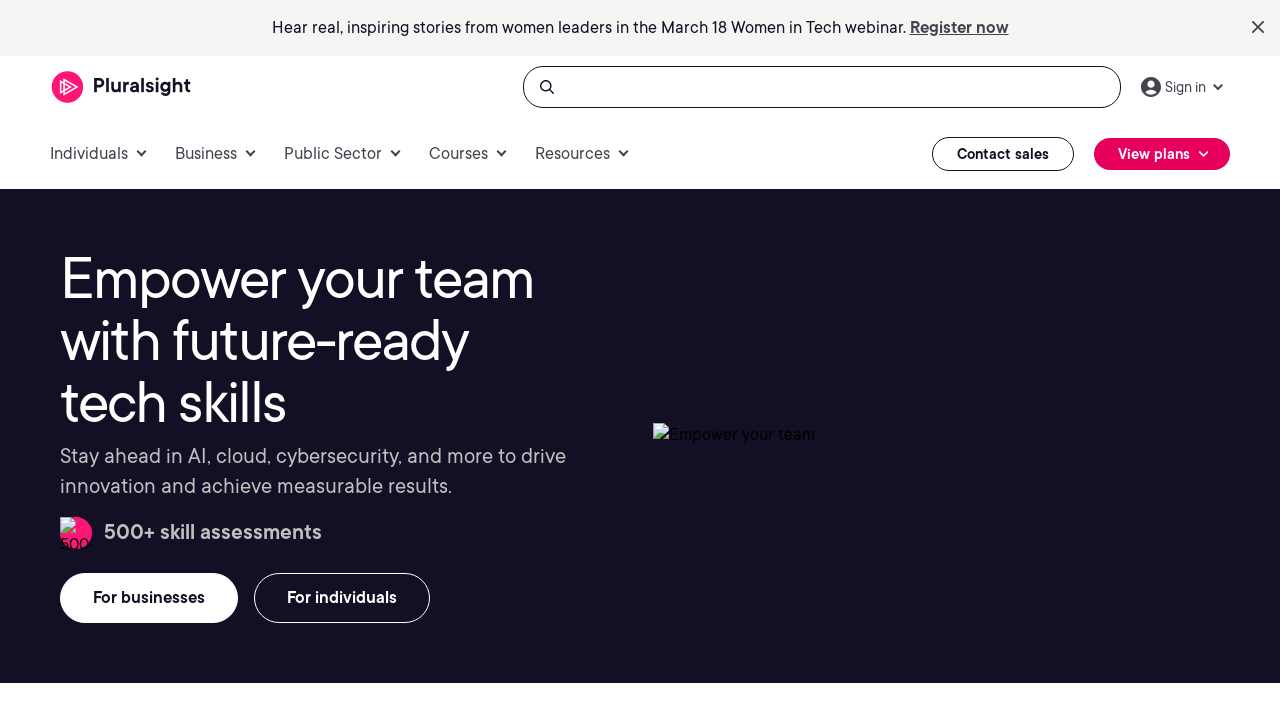

Filled search input with 'Janani Ravi' on input.header_search--input
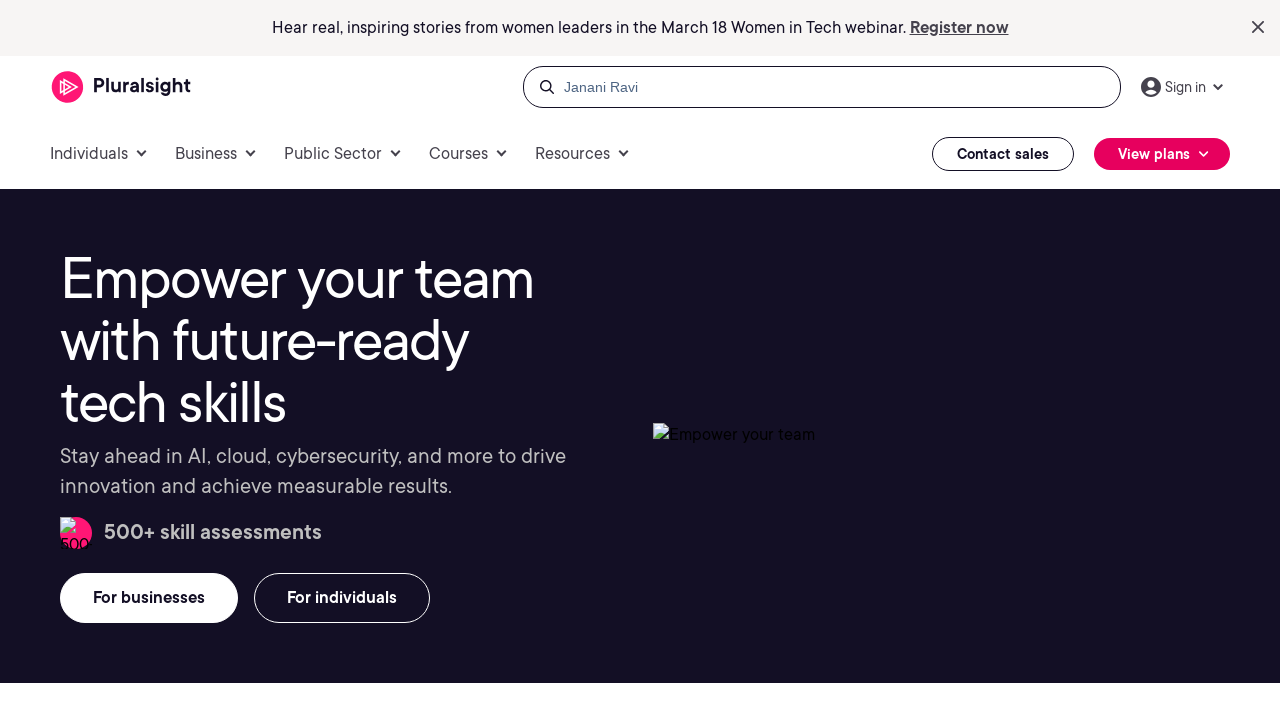

Pressed Enter to submit the search query on input.header_search--input
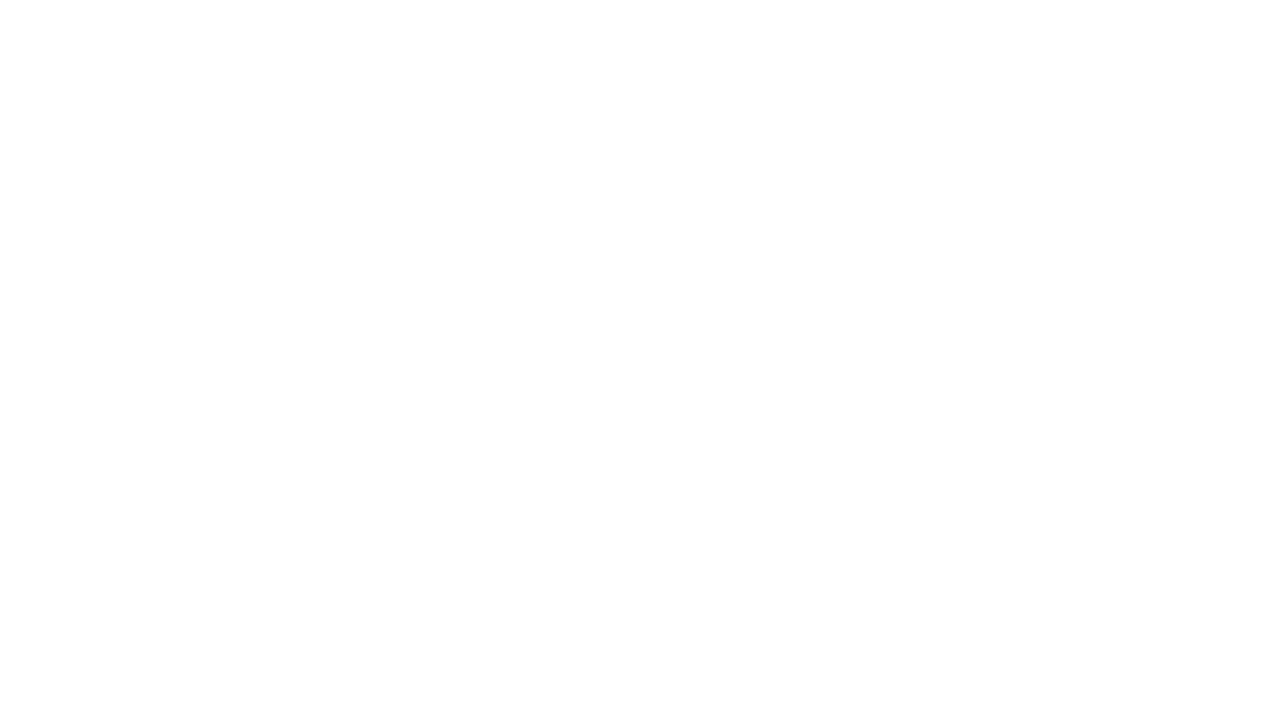

Waited for search results to load
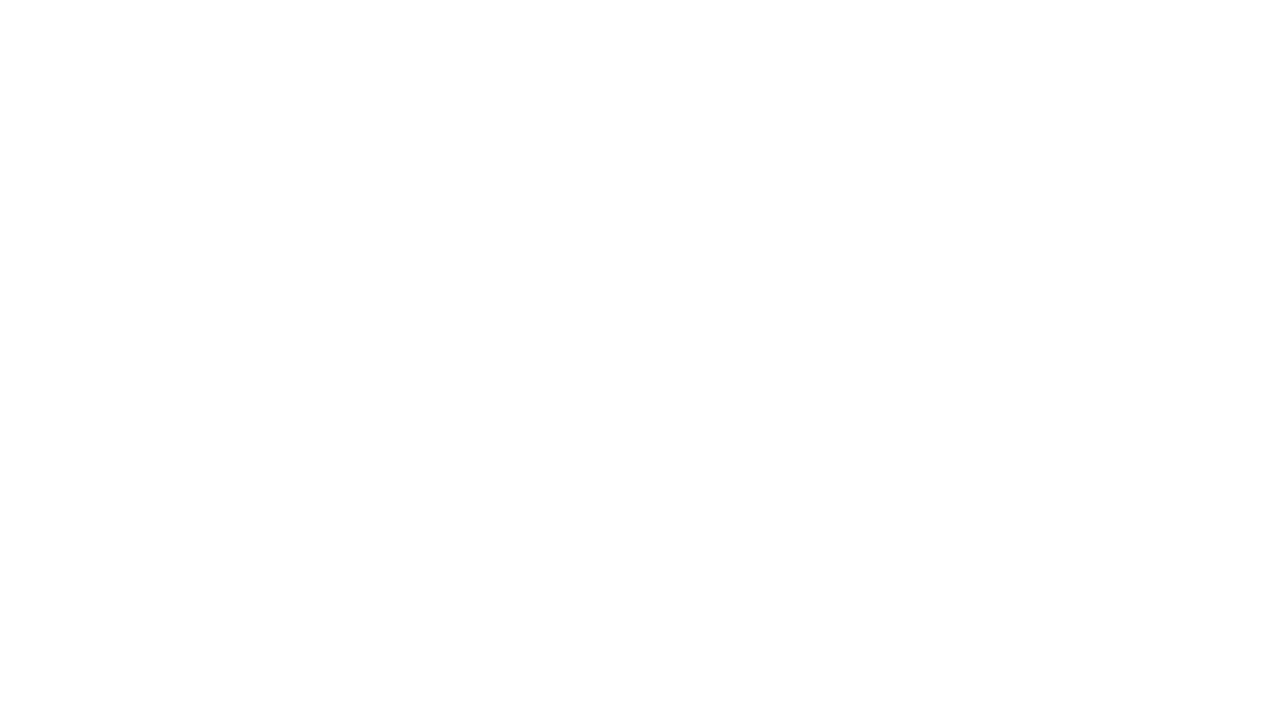

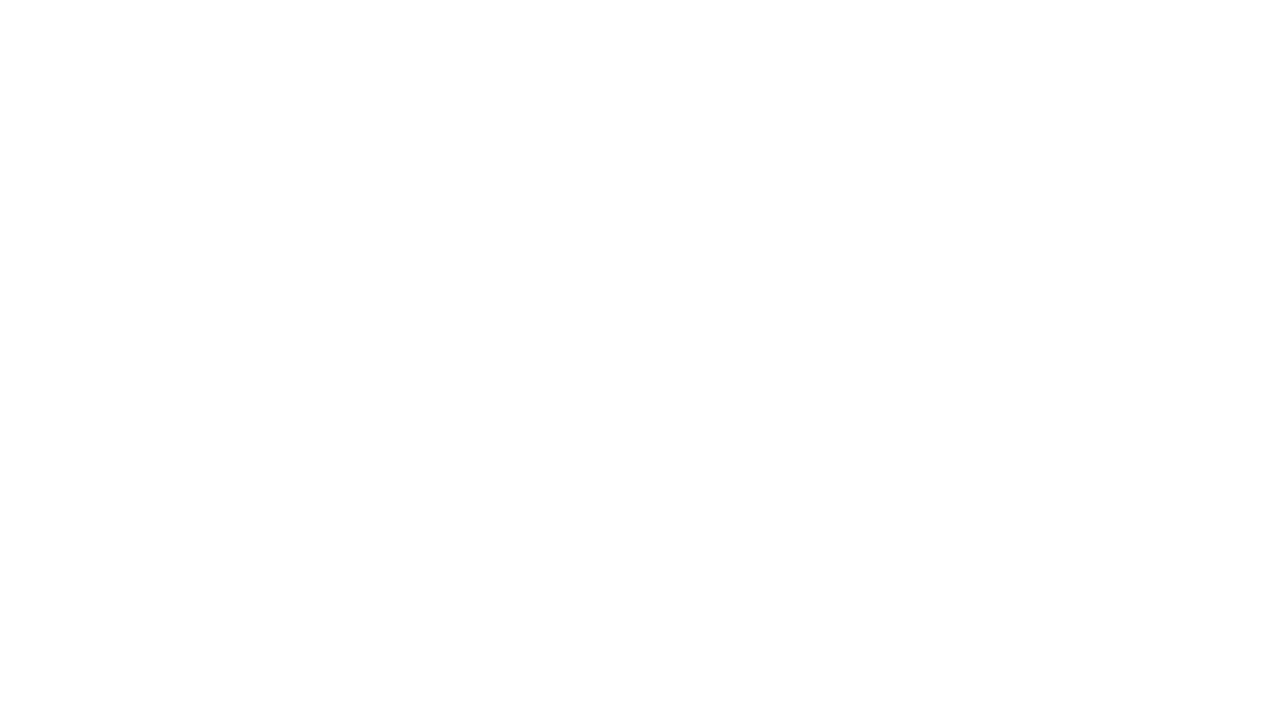